Tests table sorting using semantic class selectors on the second table with better markup

Starting URL: http://the-internet.herokuapp.com/tables

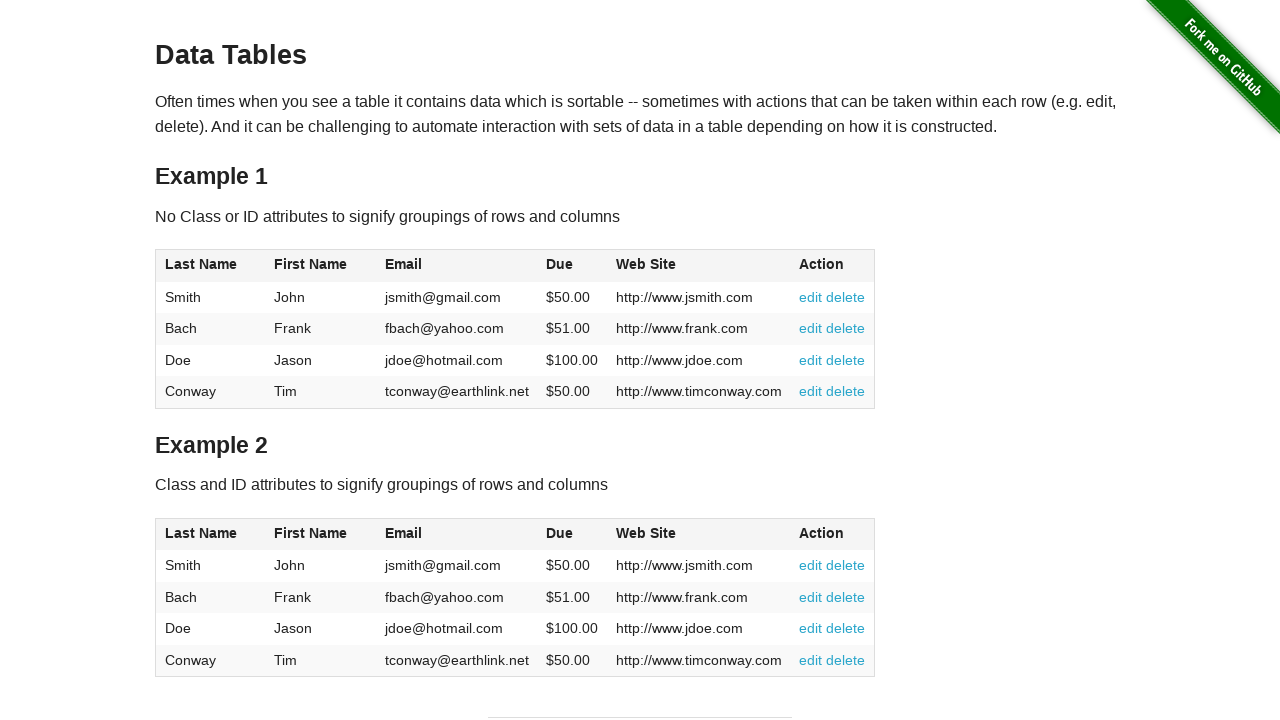

Clicked the Dues column header in the second table using semantic class selector at (560, 533) on #table2 thead .dues
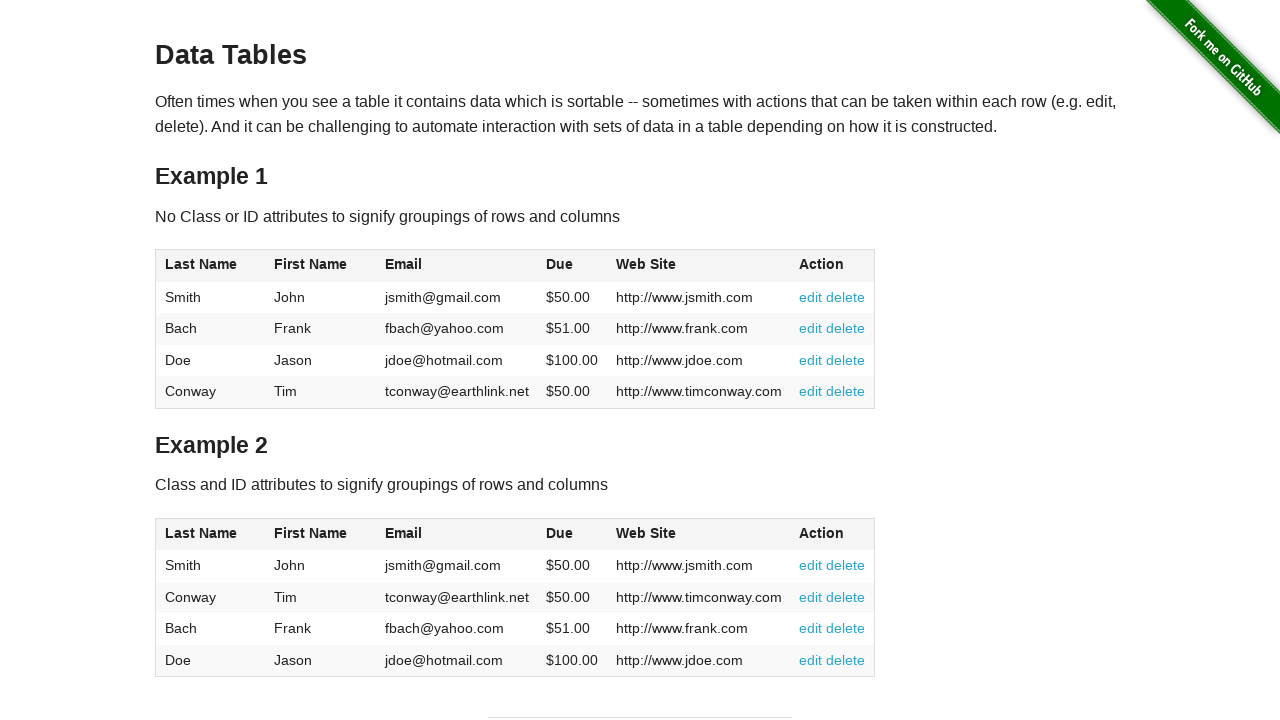

Second table tbody updated after sorting by Dues column
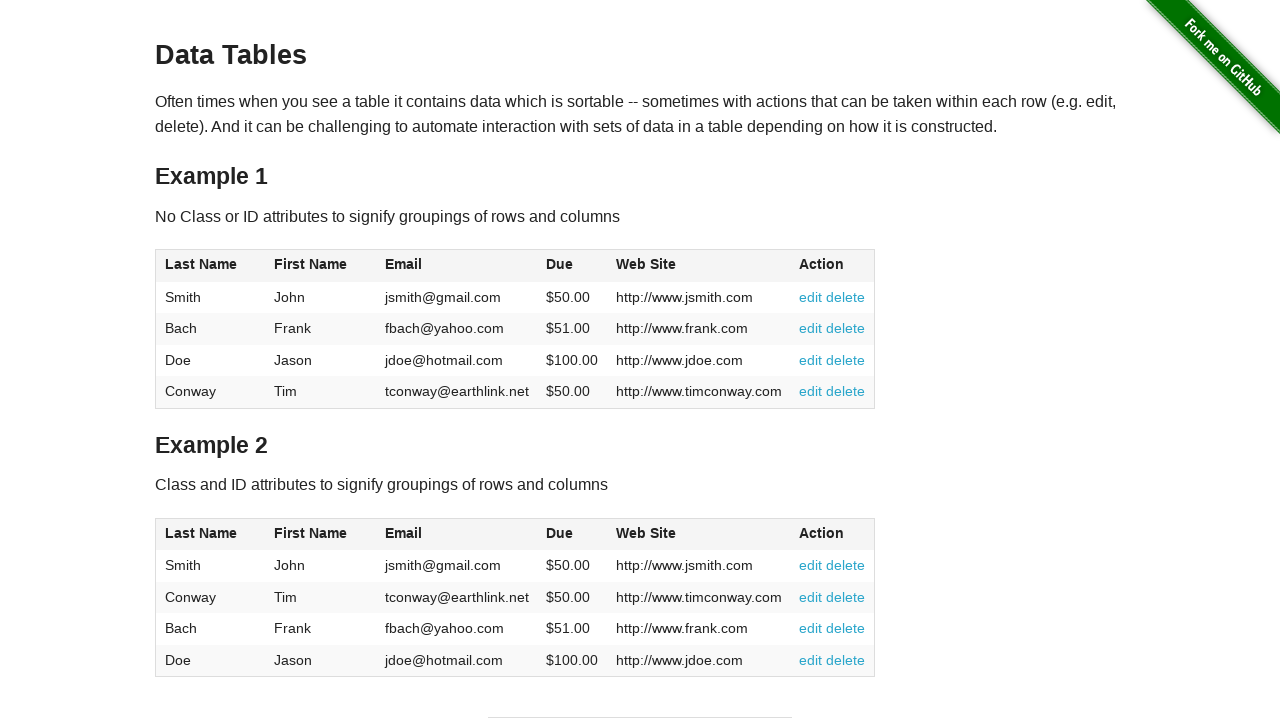

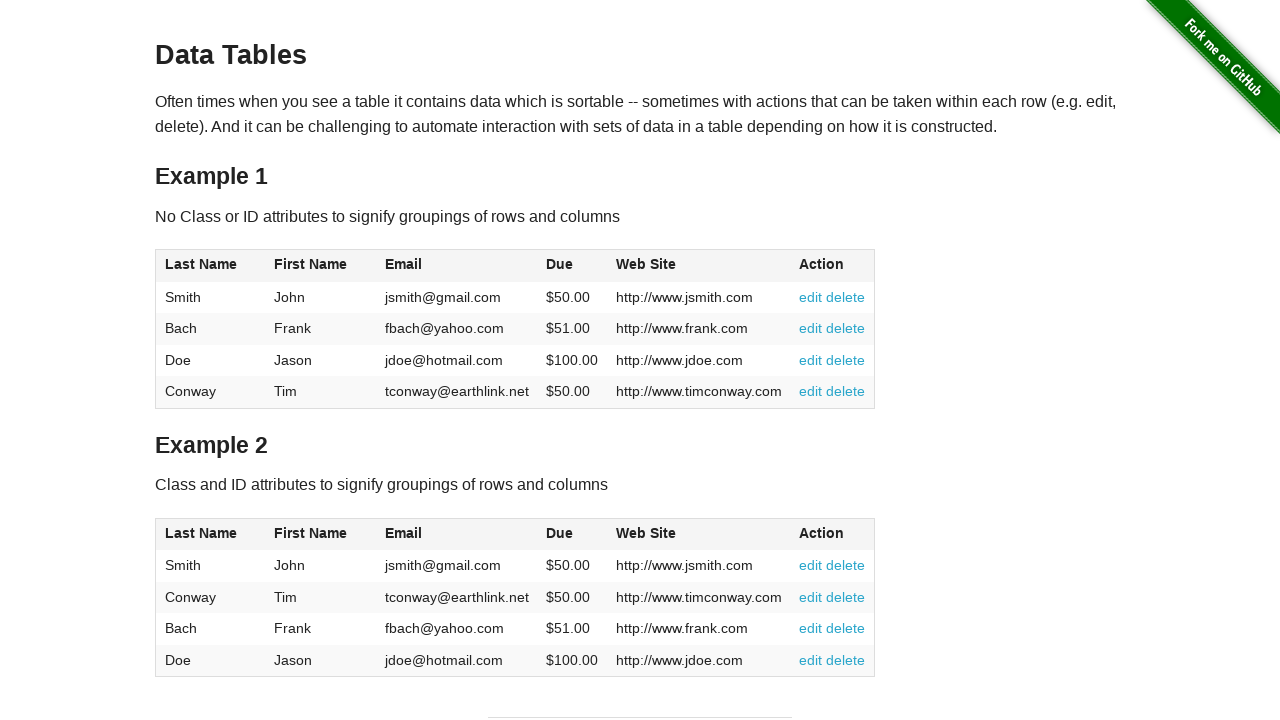